Tests alert handling by clicking a button that triggers an alert after a delay and then accepting it

Starting URL: https://letcode.in/waits

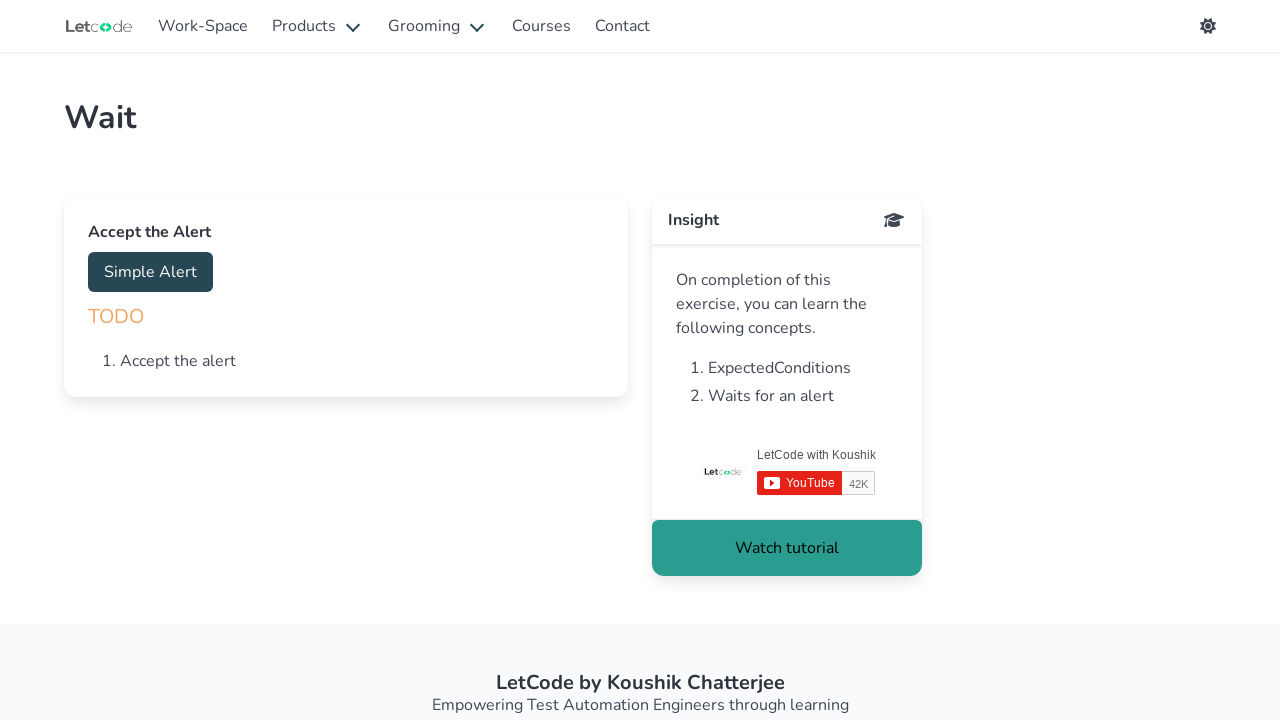

Clicked button to trigger alert at (150, 272) on #accept
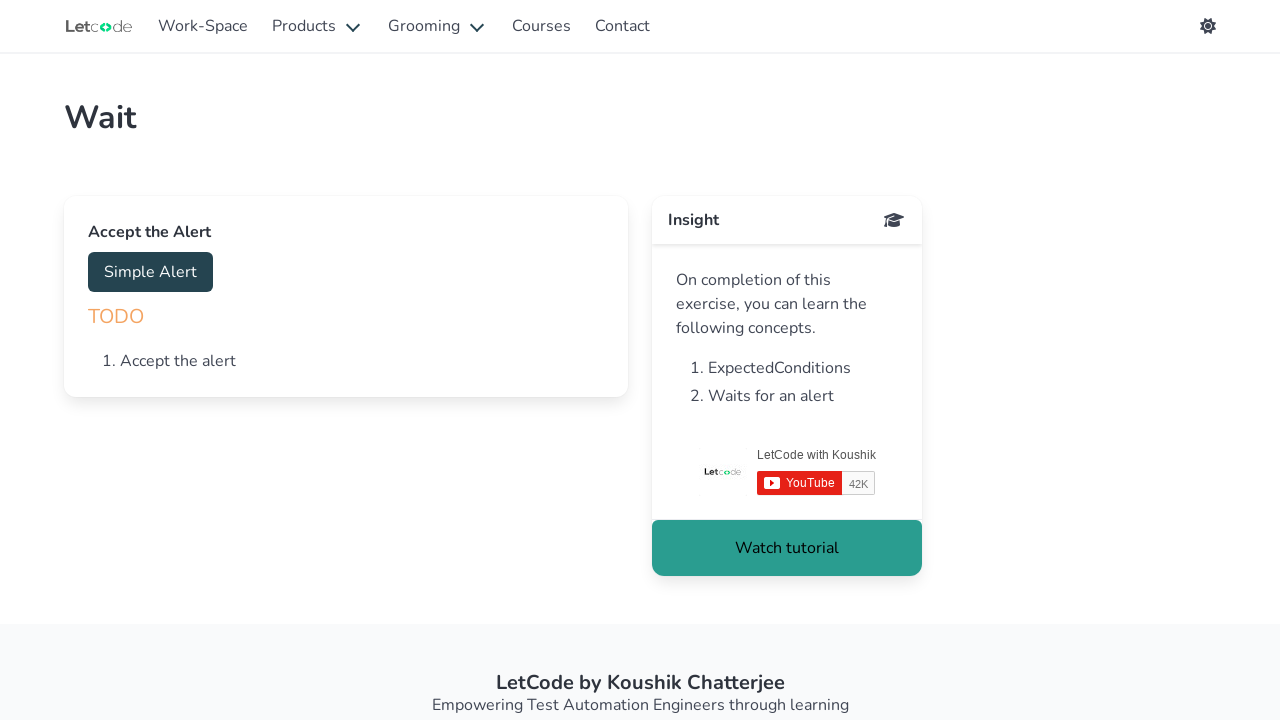

Set up dialog handler to accept alerts
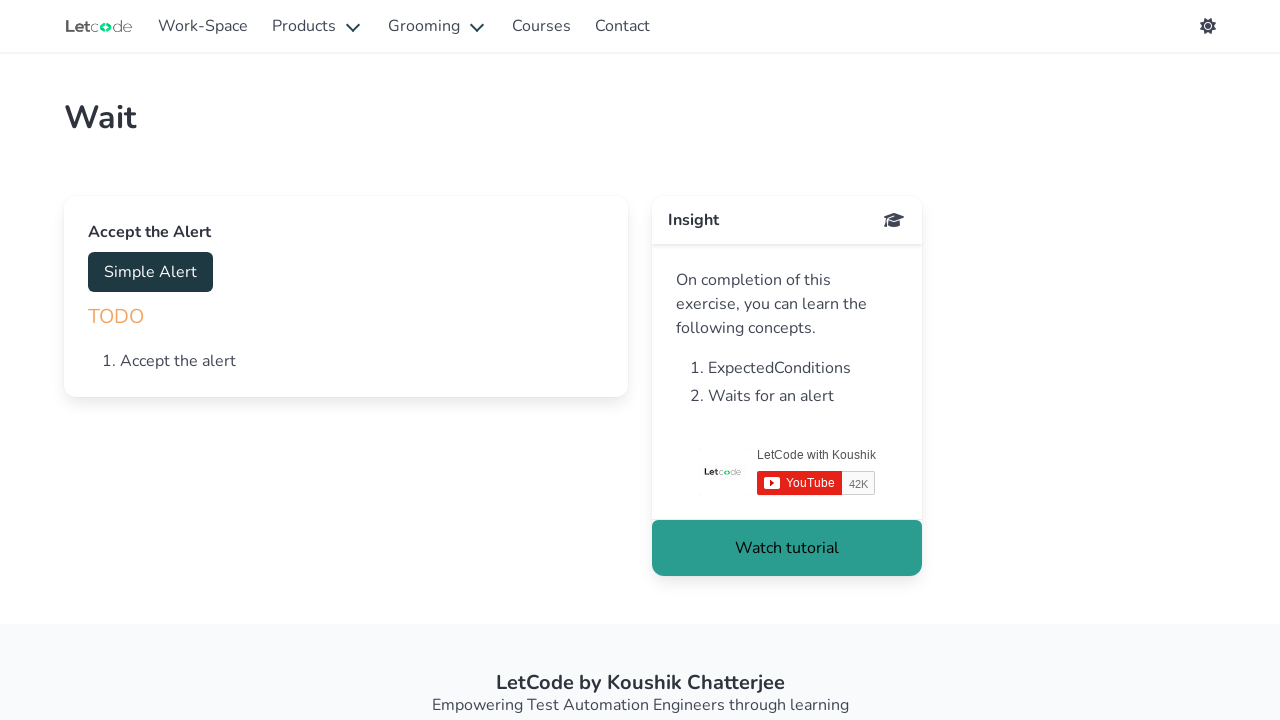

Waited 1 second to ensure alert was handled
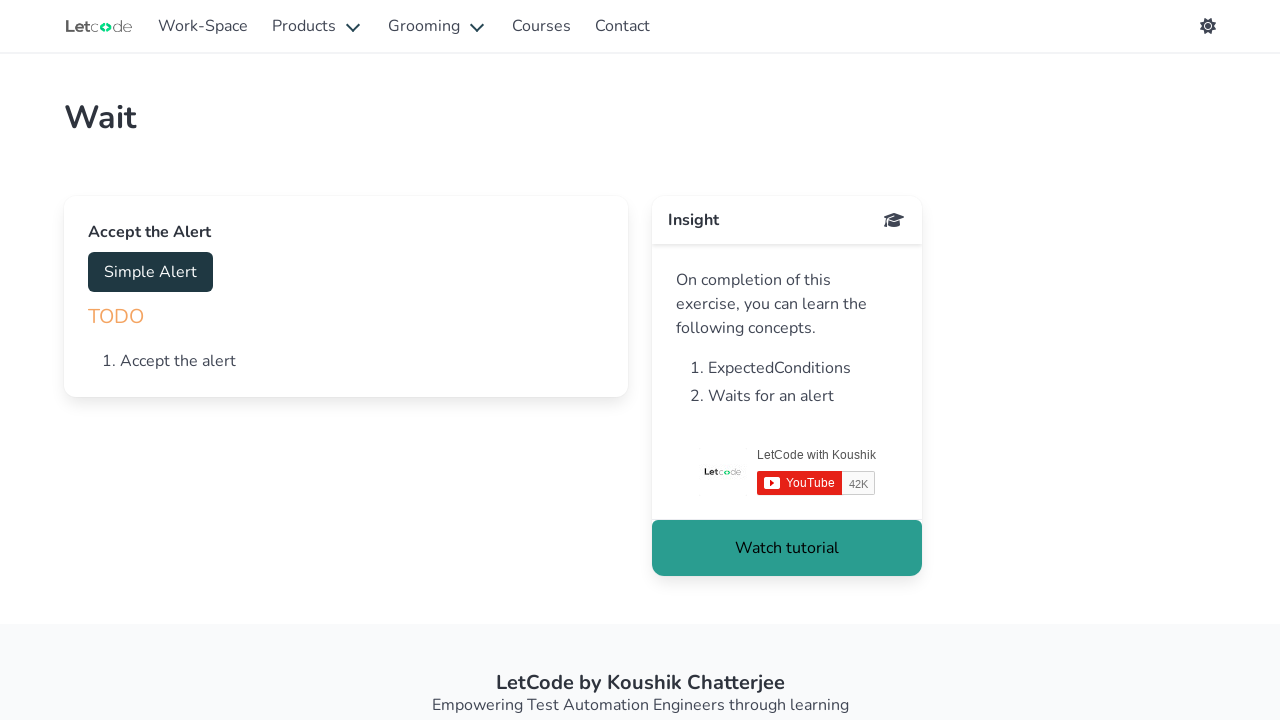

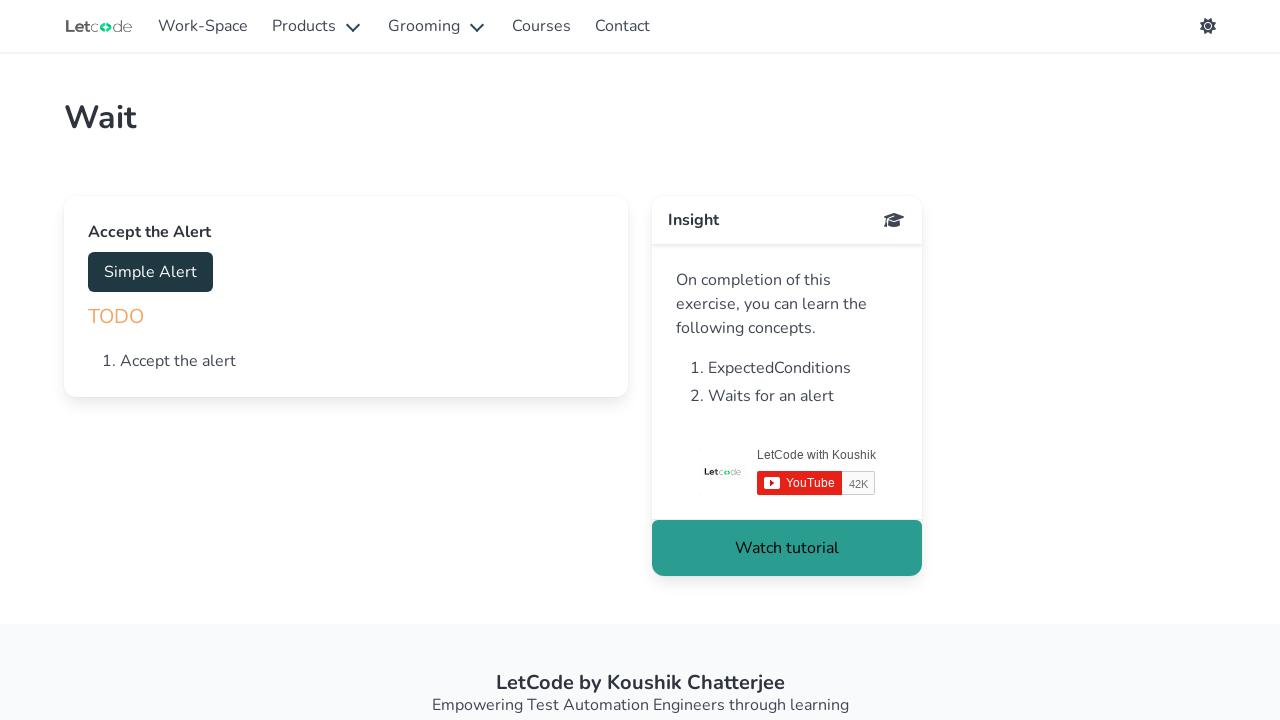